Clicks on the brand button and verifies that the reservation form page is displayed with all required elements.

Starting URL: http://example.selenium.jp/reserveApp_Renewal/index.html

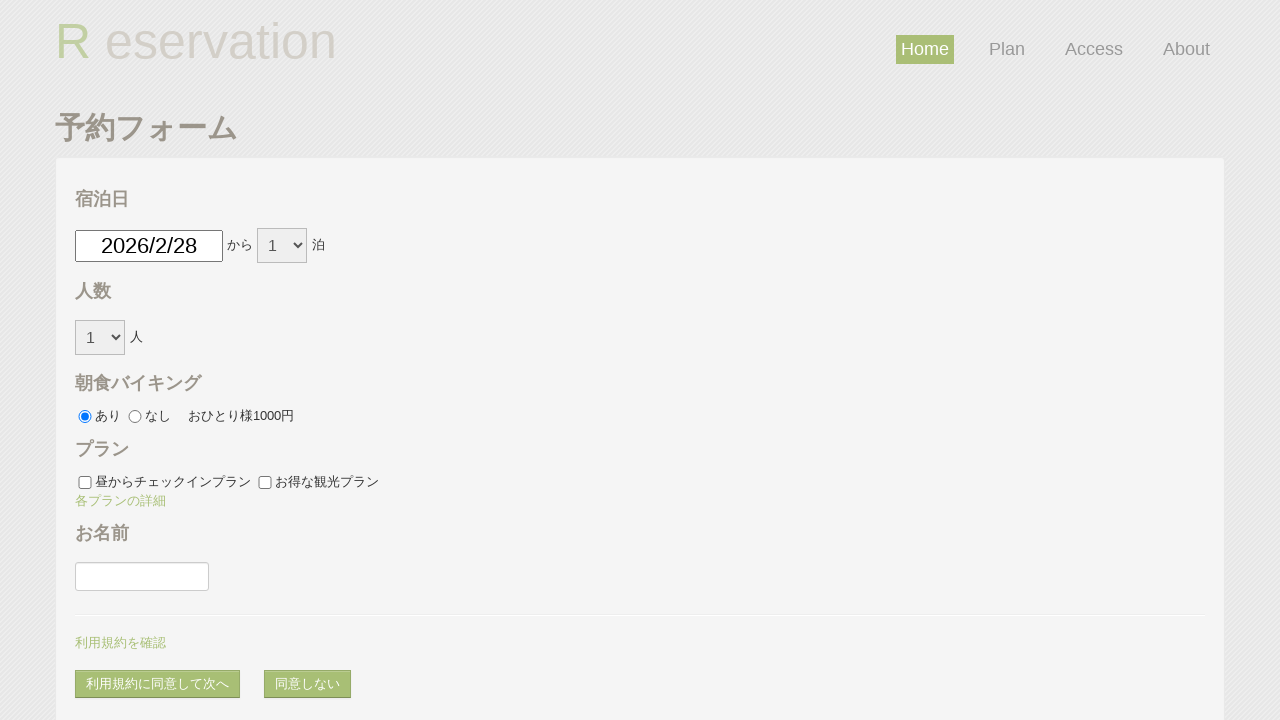

Clicked on brand button to navigate to reservation form at (196, 39) on .brand[href='index.html']
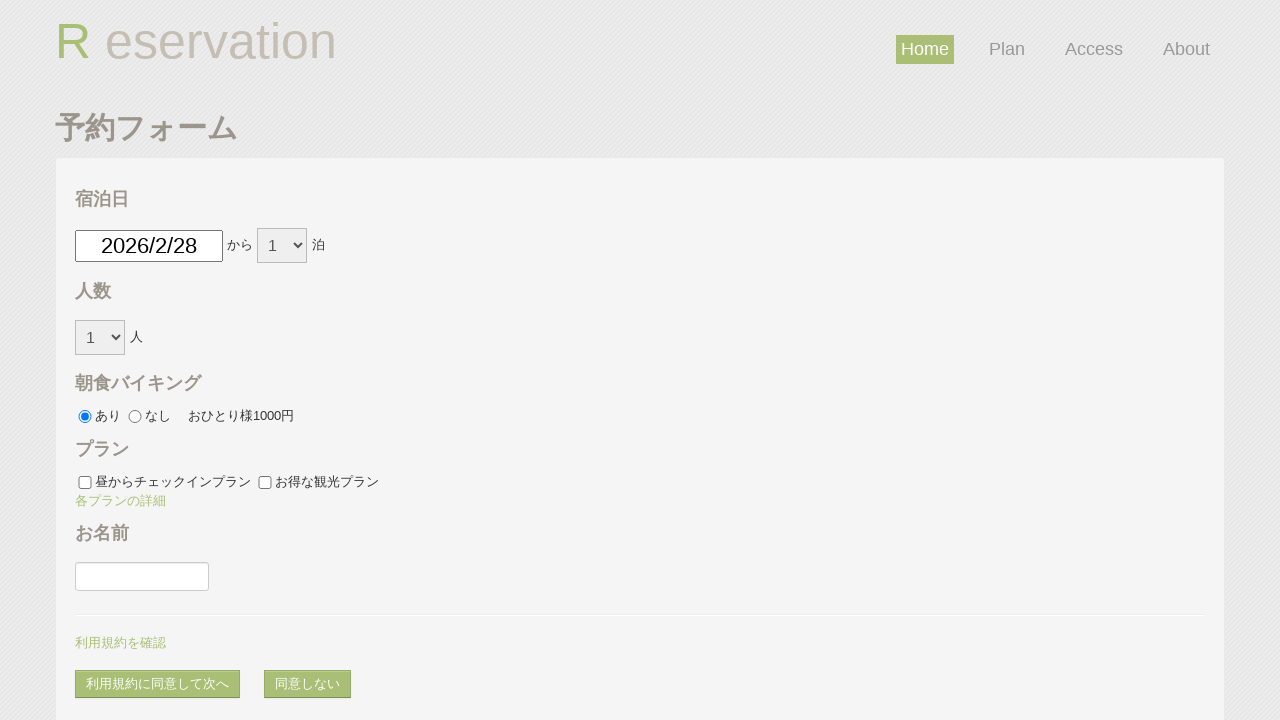

Date picker field loaded
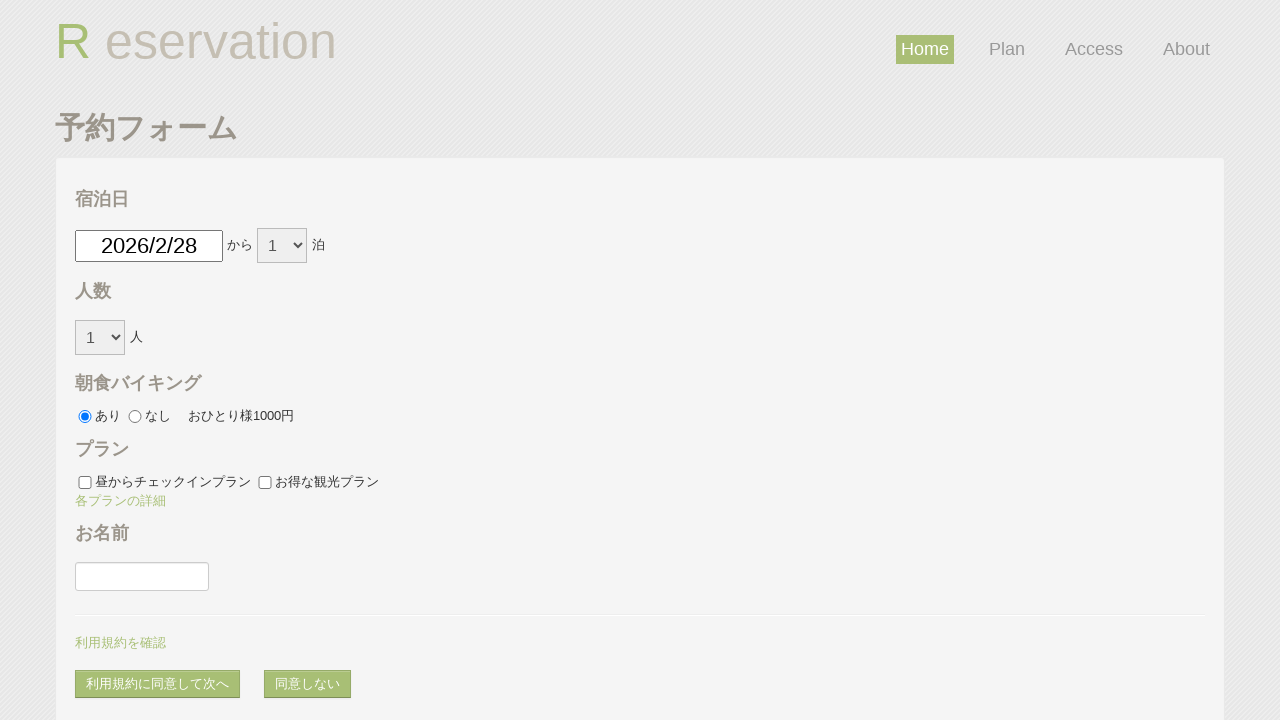

Reservation term field loaded
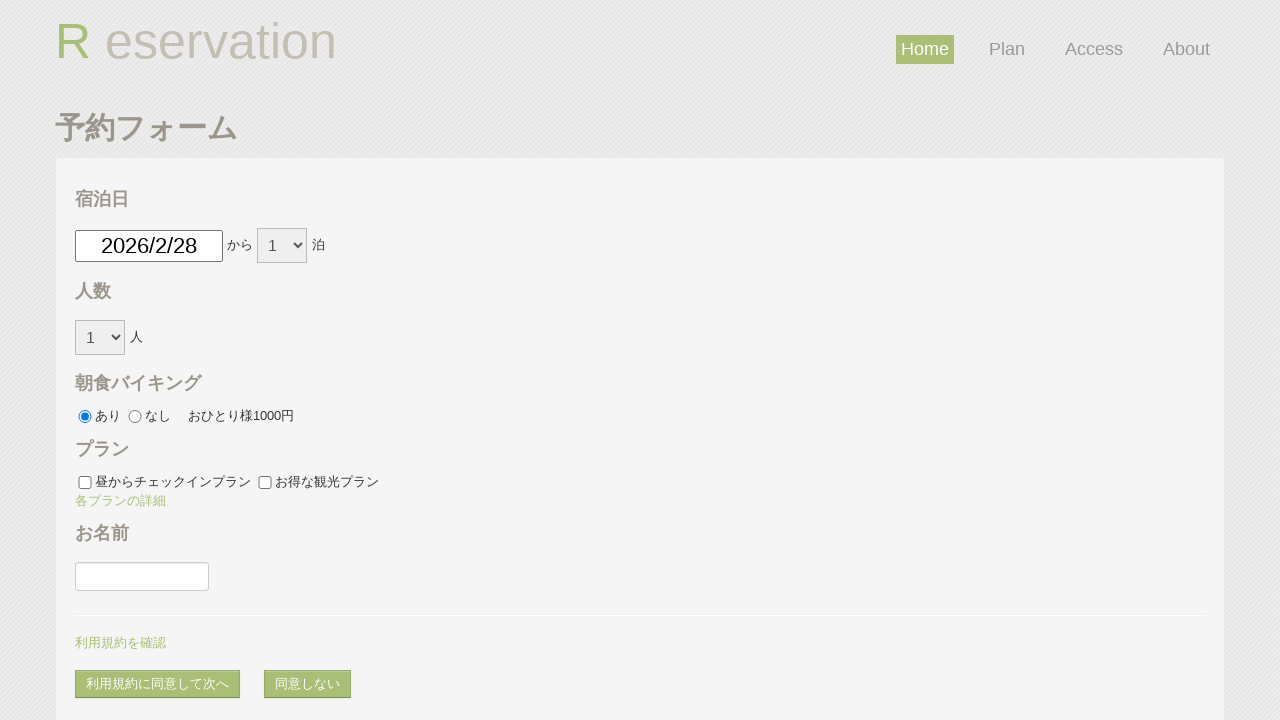

Headcount field loaded
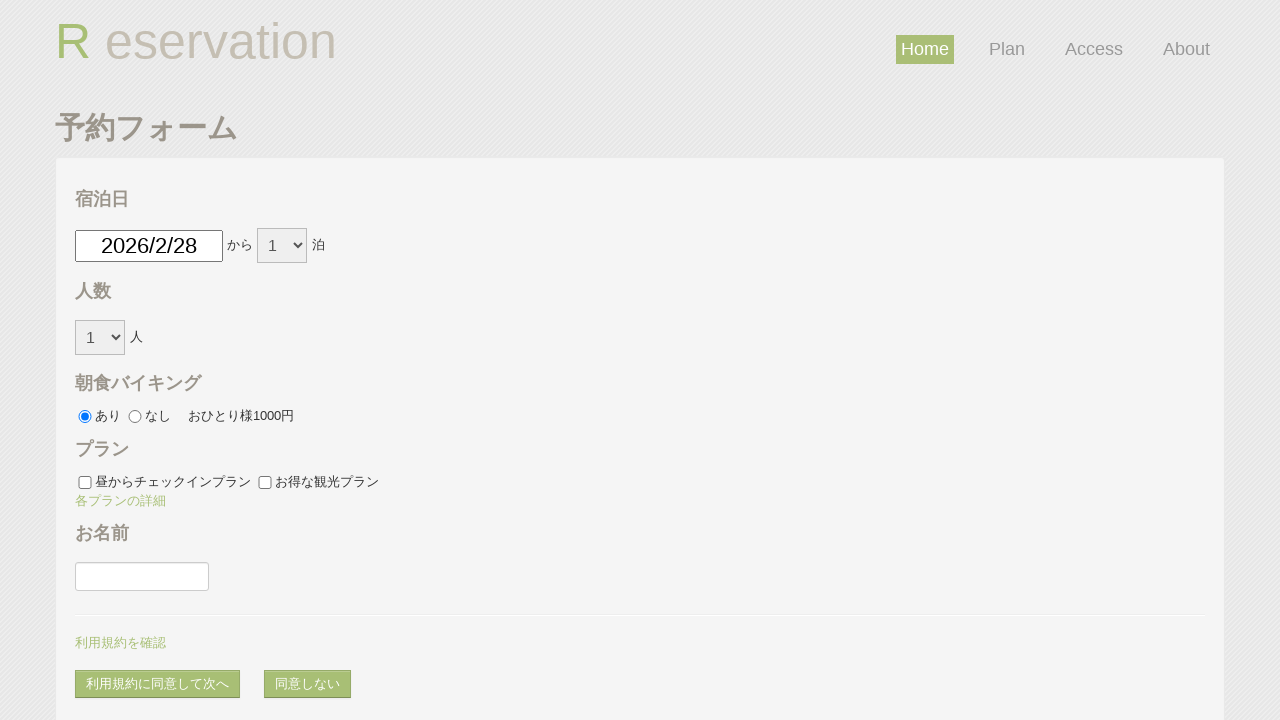

Guest name field loaded
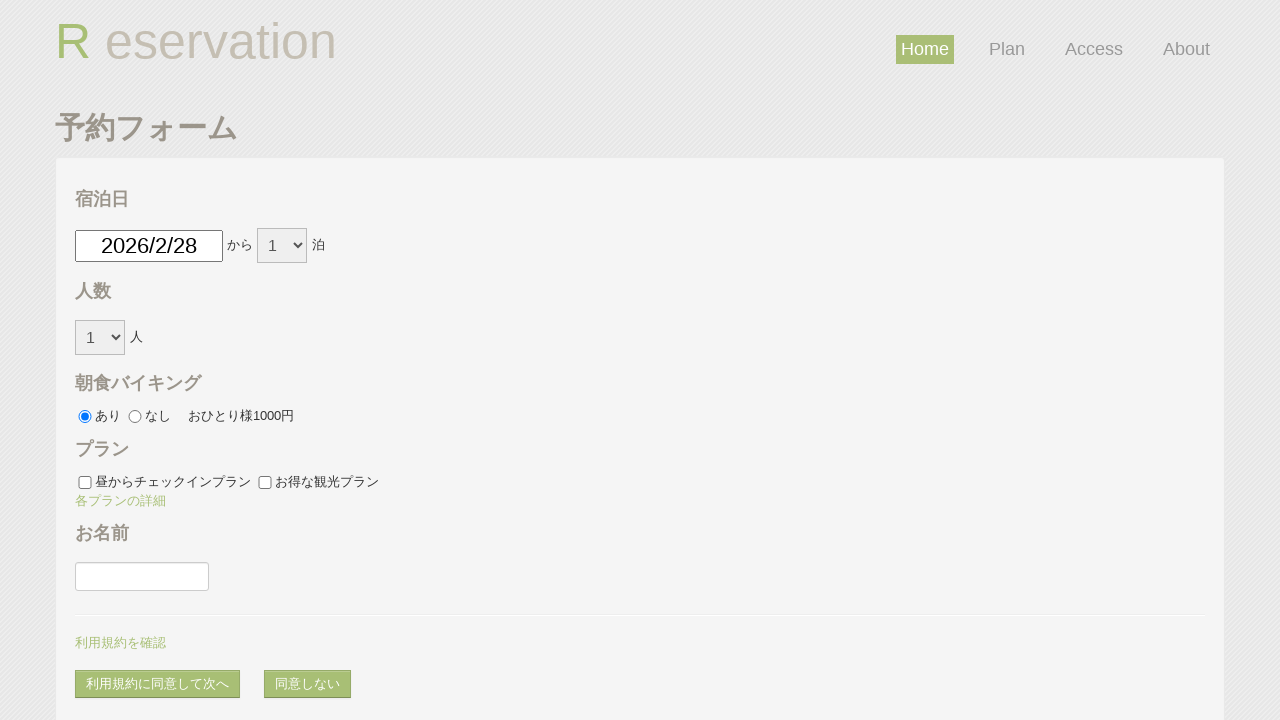

Agreement and next button loaded - all required form elements verified
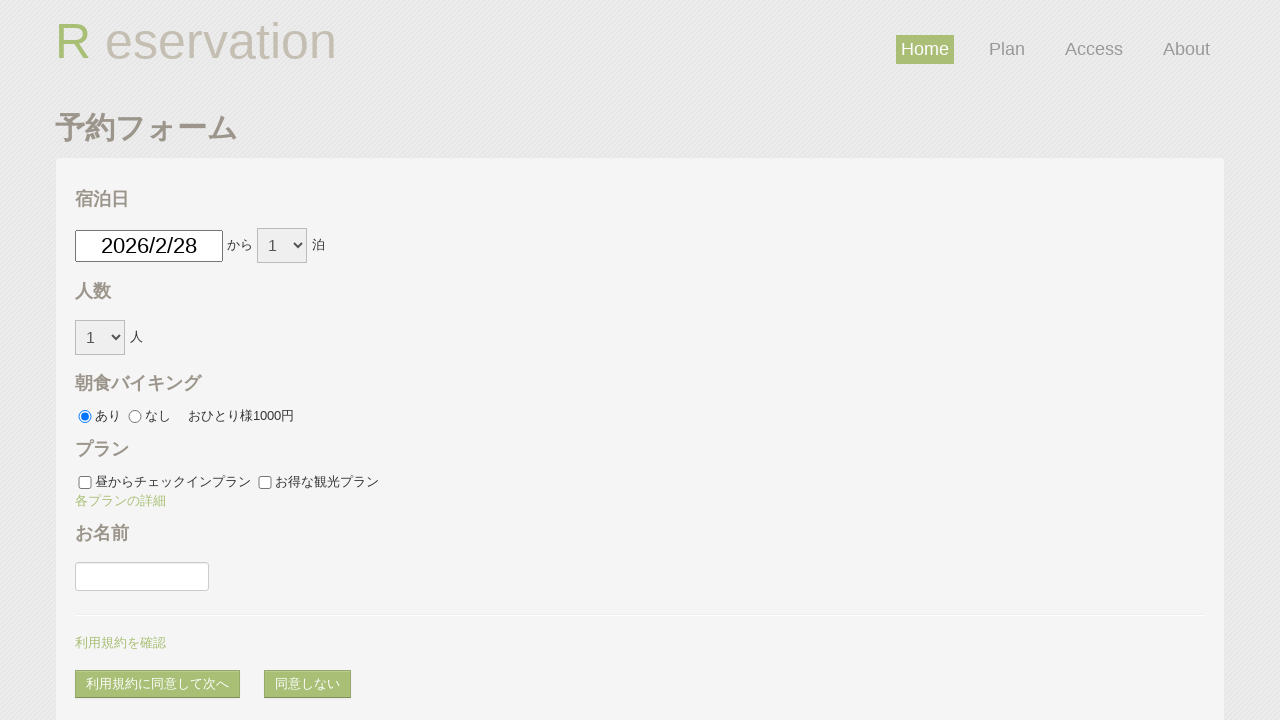

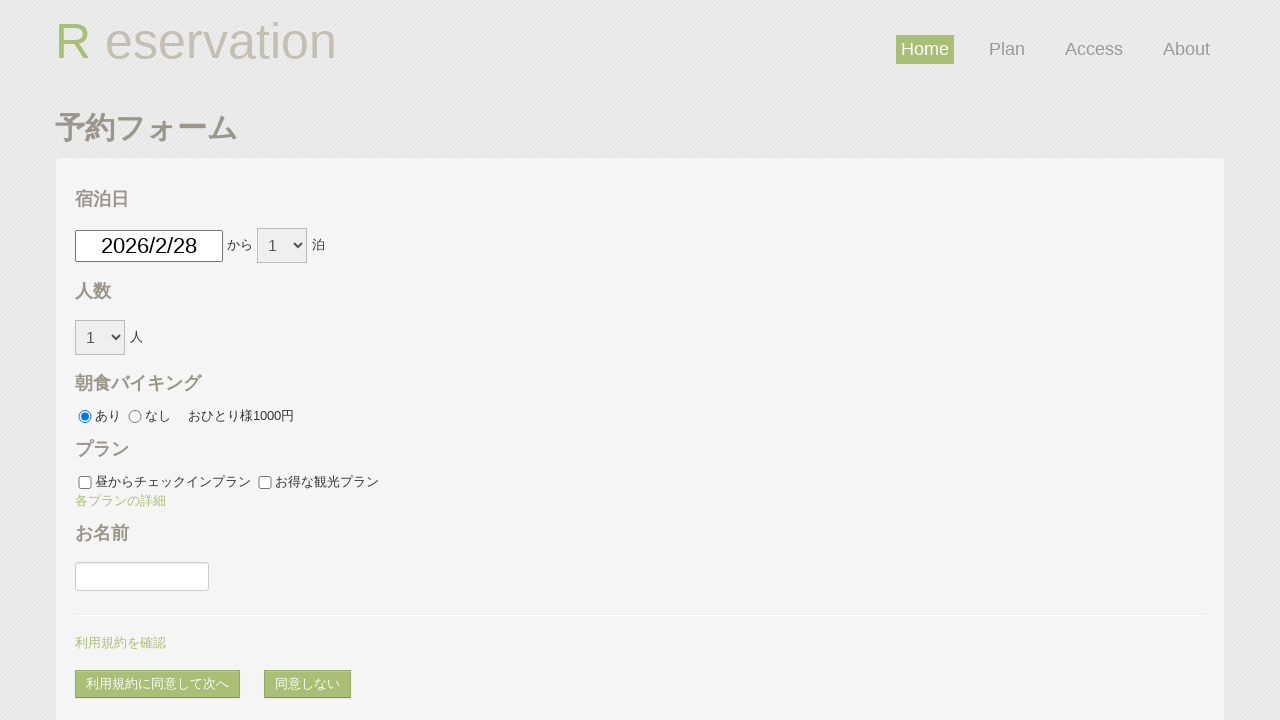